Navigates to a shared ChatGPT conversation page and waits for both user and assistant chat messages to load, verifying that the conversation content is displayed.

Starting URL: https://chatgpt.com/share/67b5c1df-0848-8010-991c-261f15462e5a

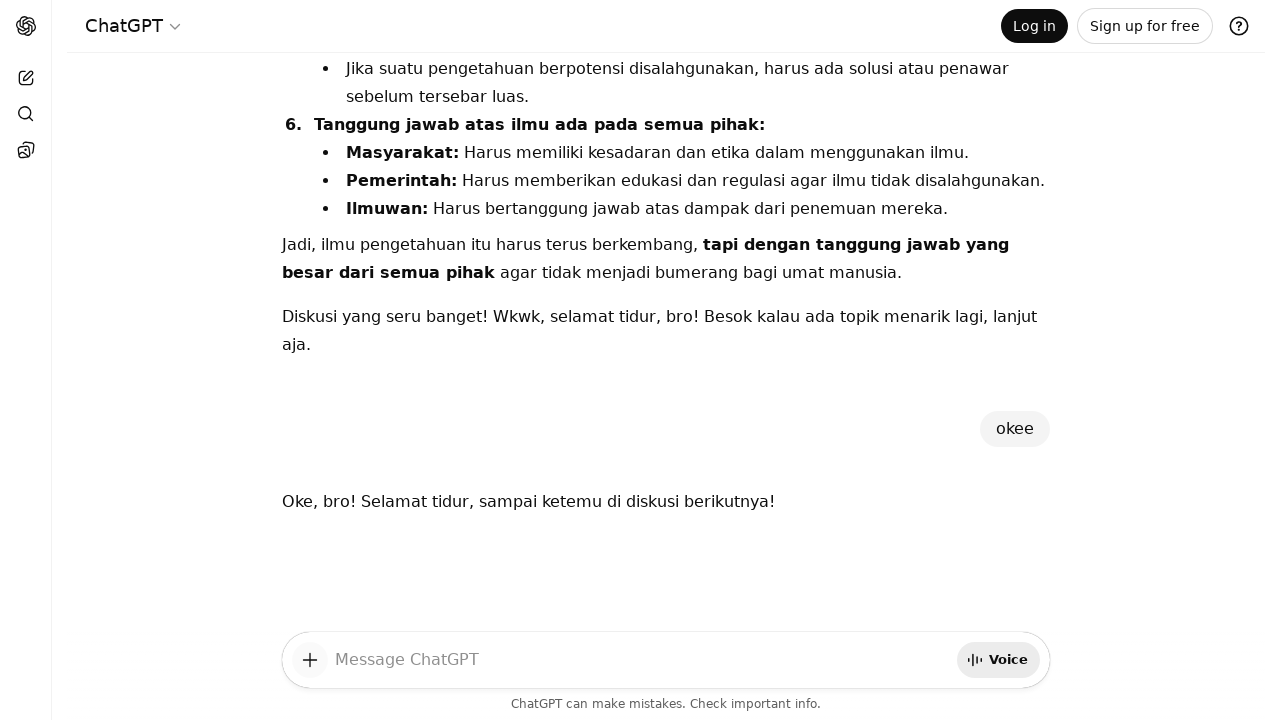

Navigated to shared ChatGPT conversation page
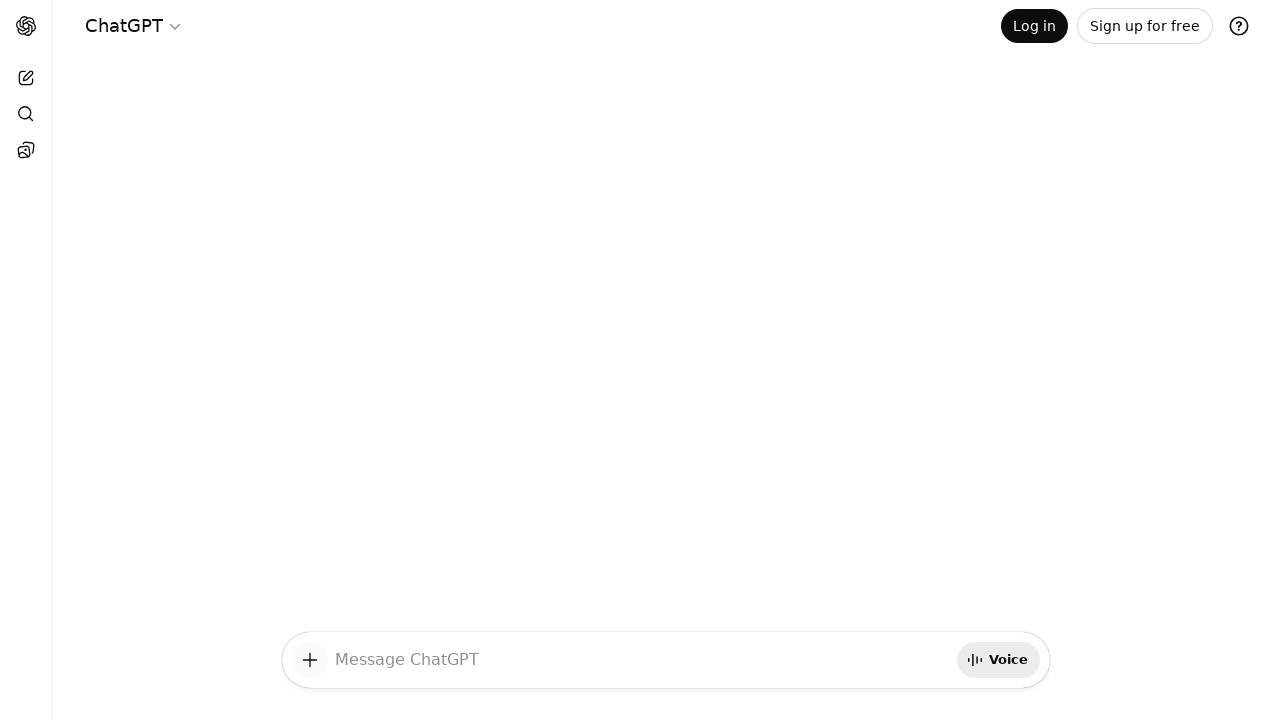

User chat messages loaded
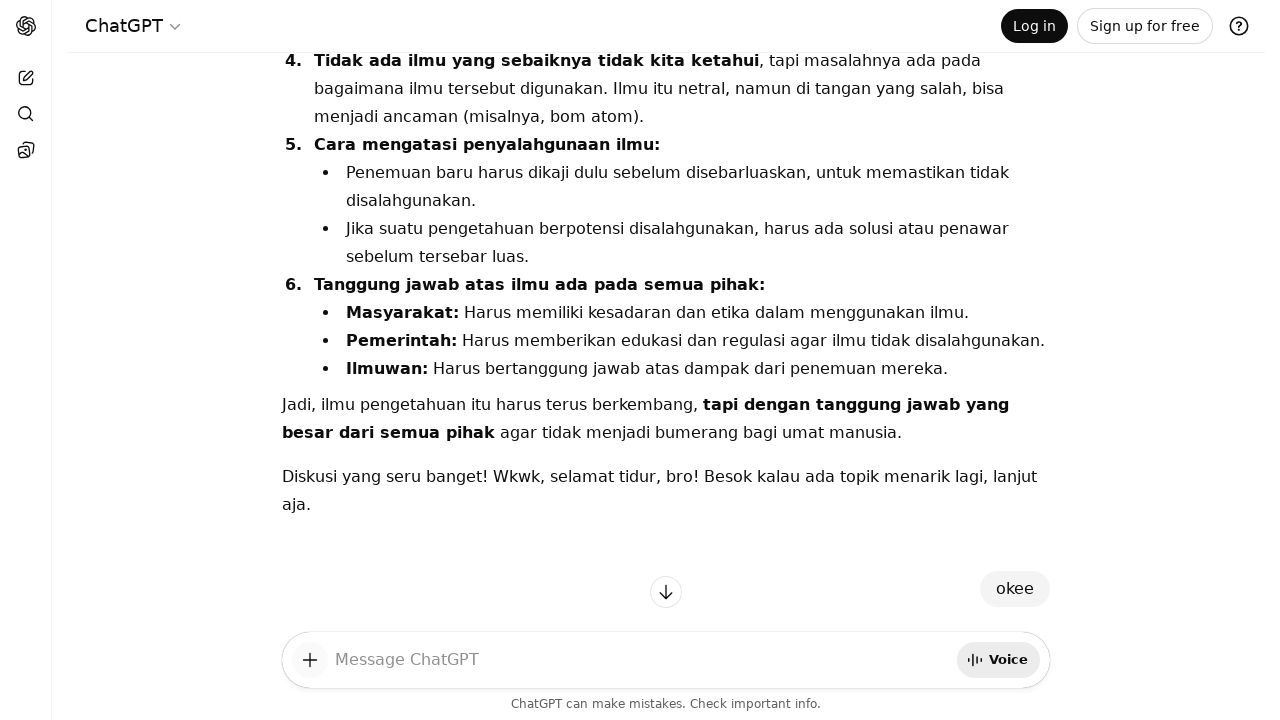

Assistant chat messages loaded
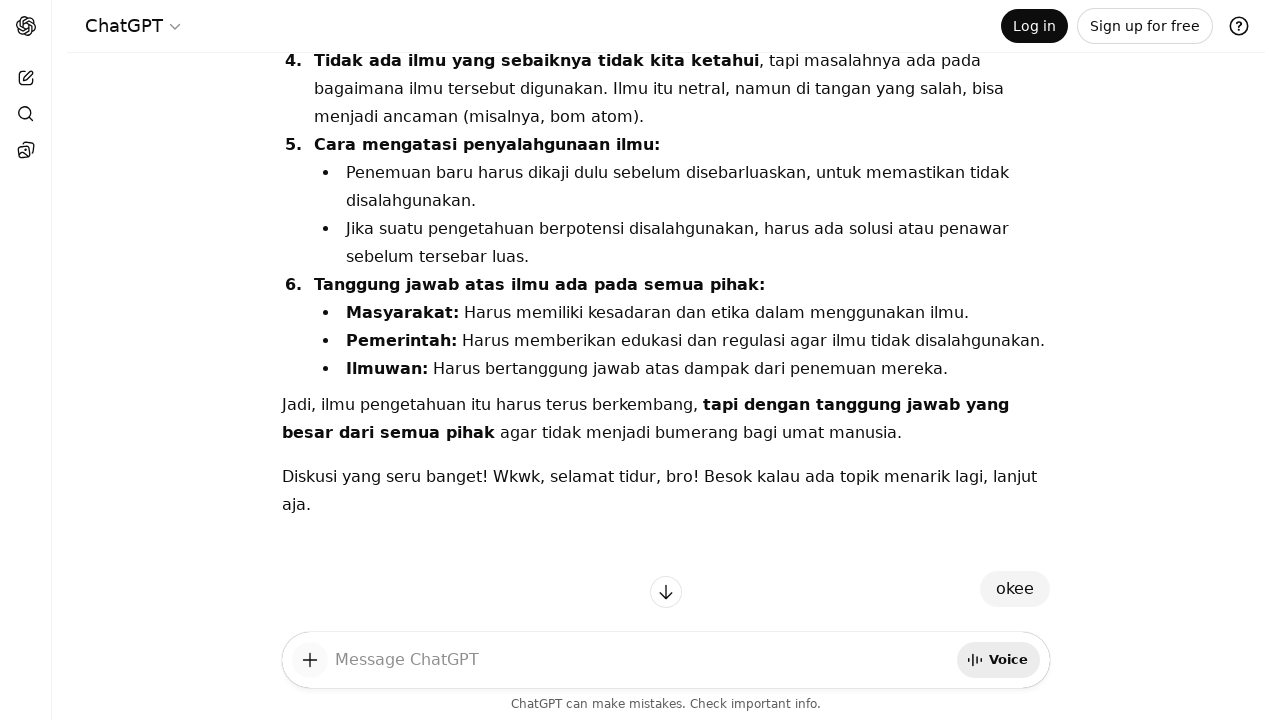

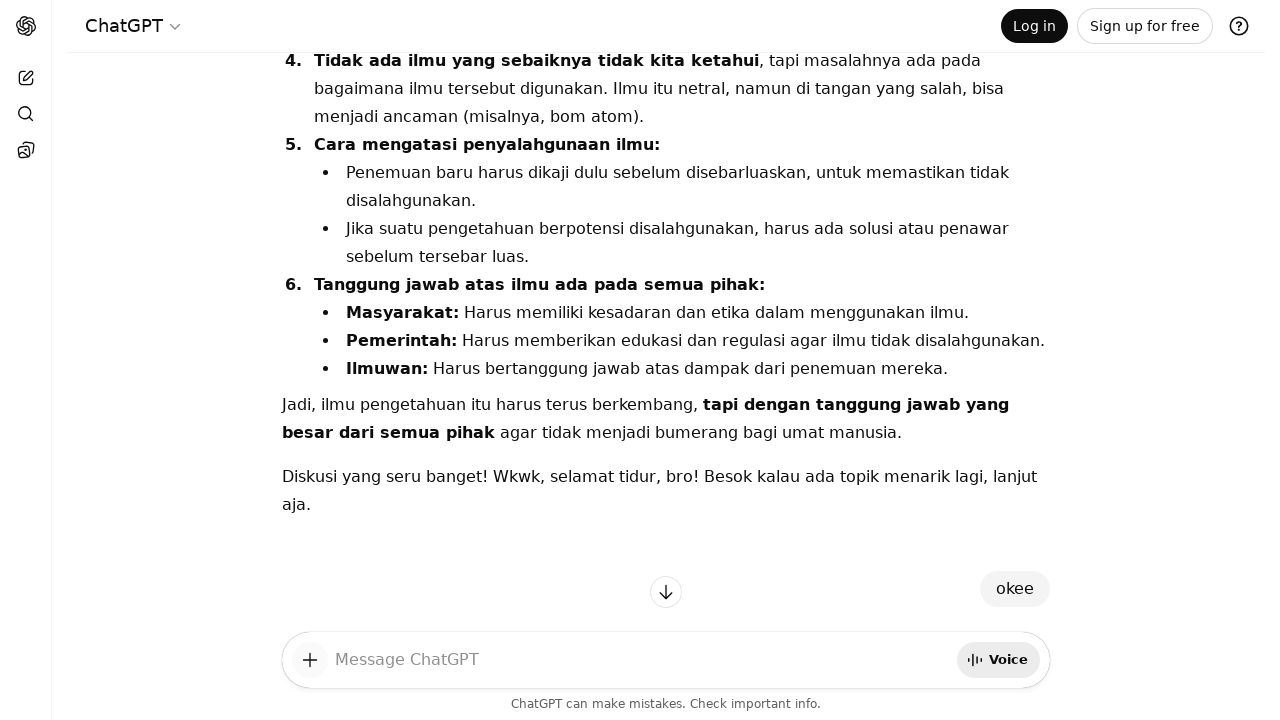